Tests registration form validation when confirm email does not match the original email

Starting URL: https://alada.vn/tai-khoan/dang-ky.html

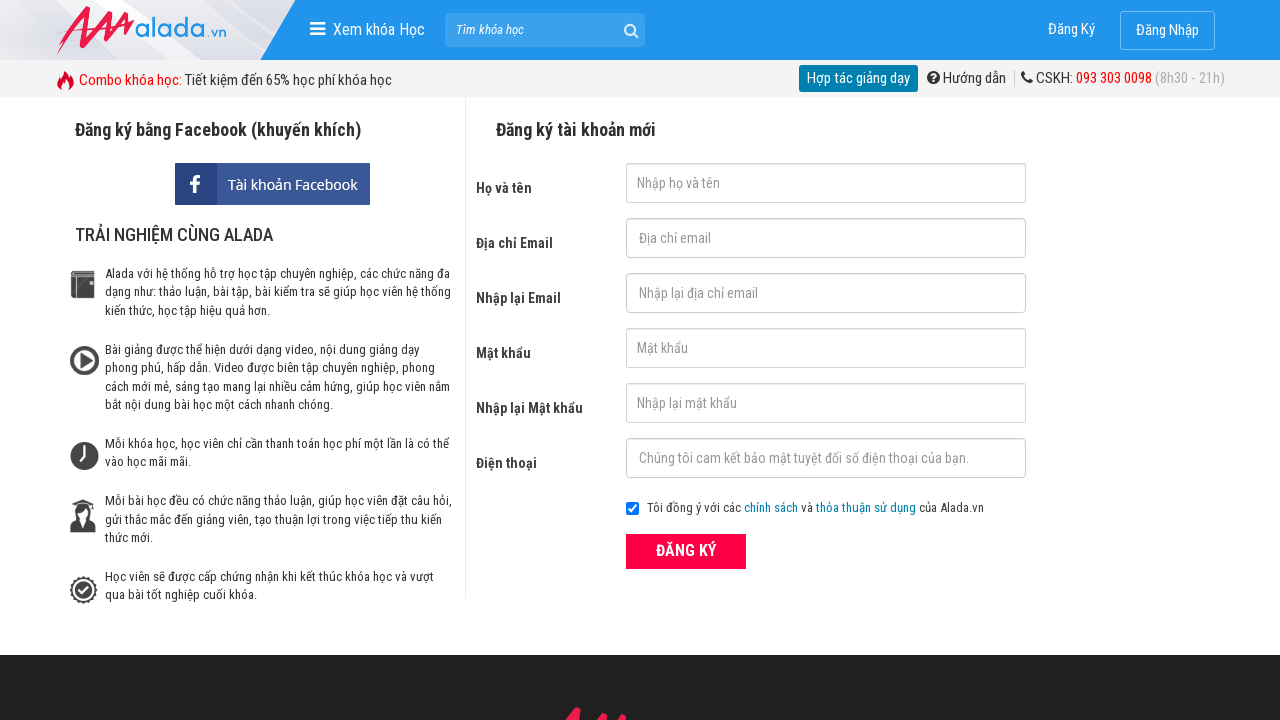

Filled firstname field with 'tester' on #txtFirstname
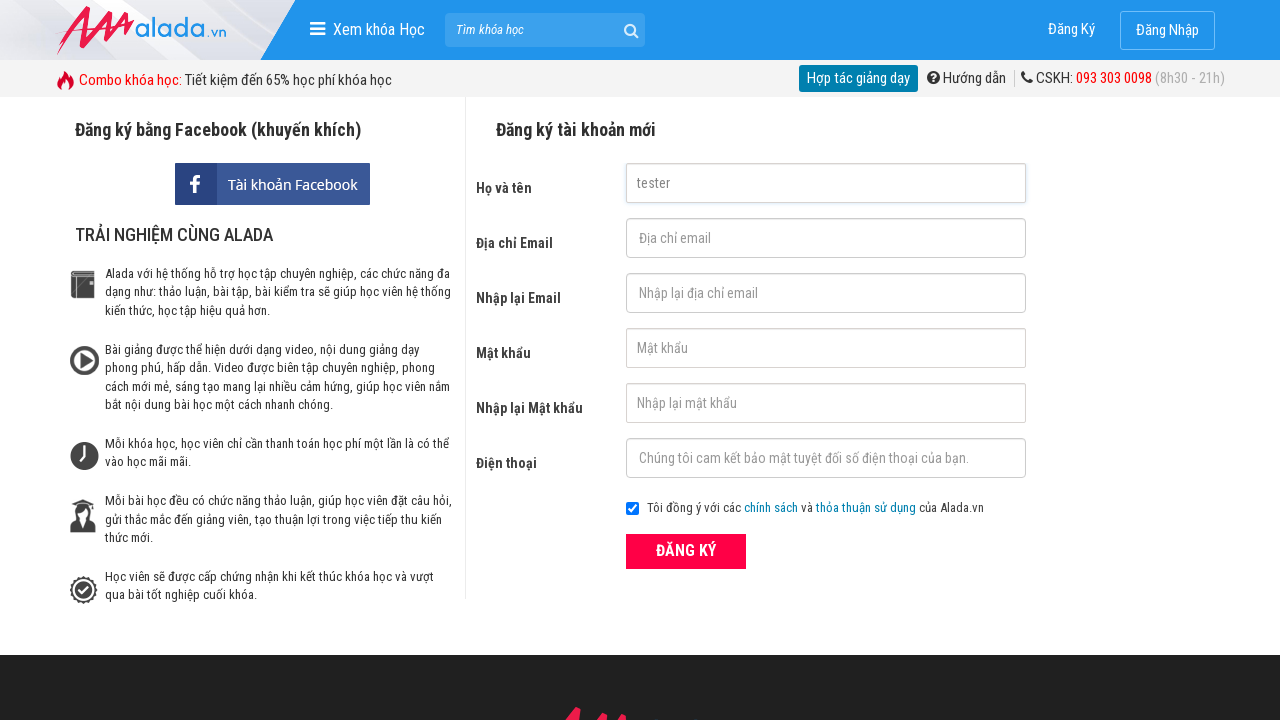

Filled email field with 'tester26@gmail.com' on #txtEmail
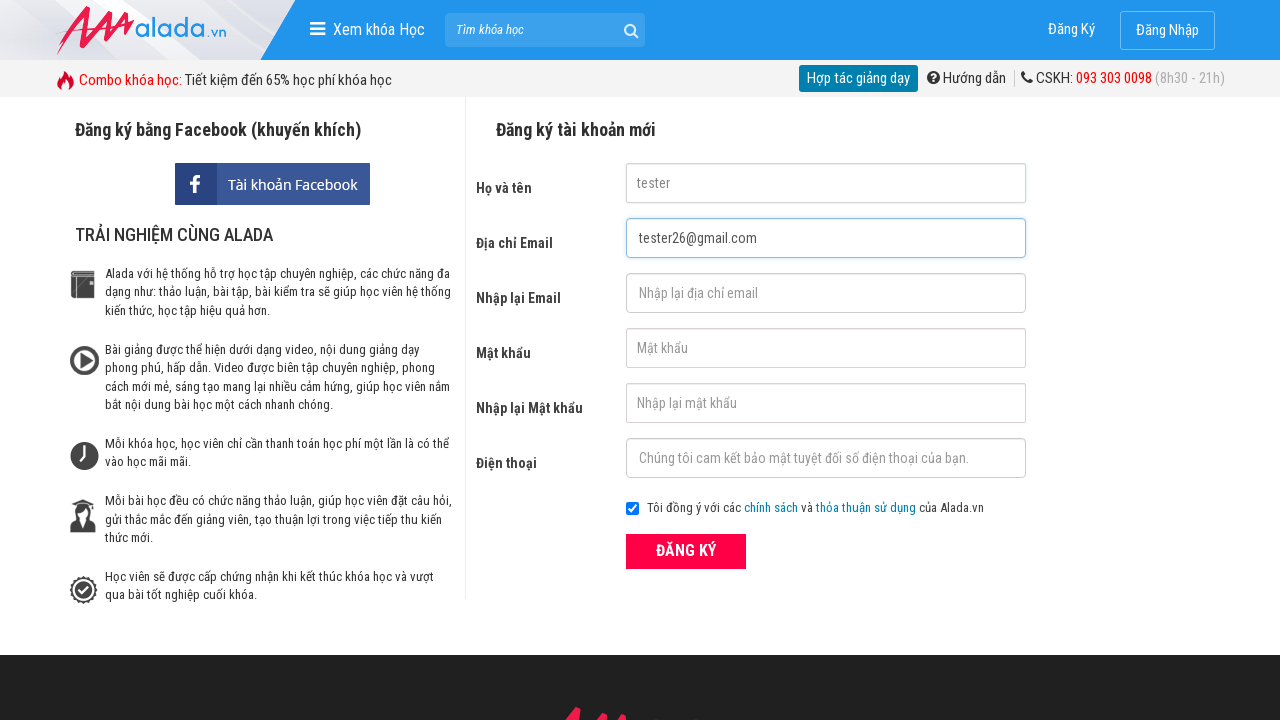

Filled password field with 'tester26@' on #txtPassword
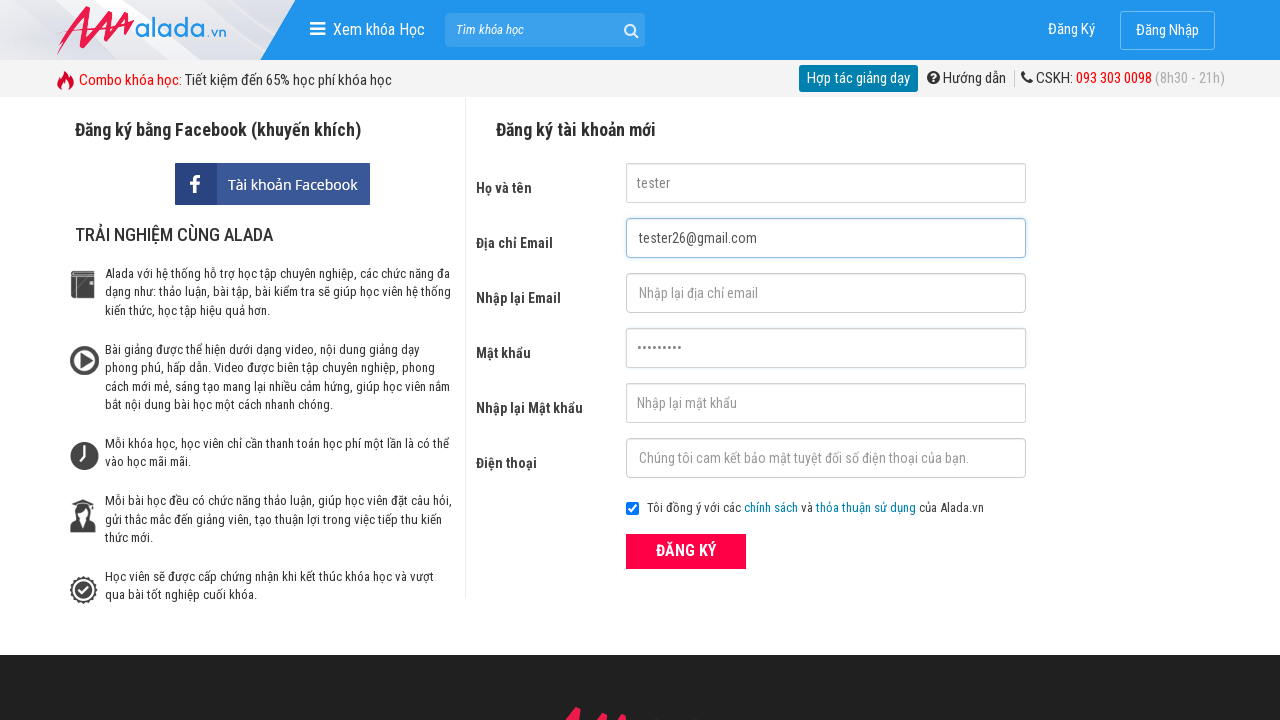

Filled confirm password field with 'tester26@' on #txtCPassword
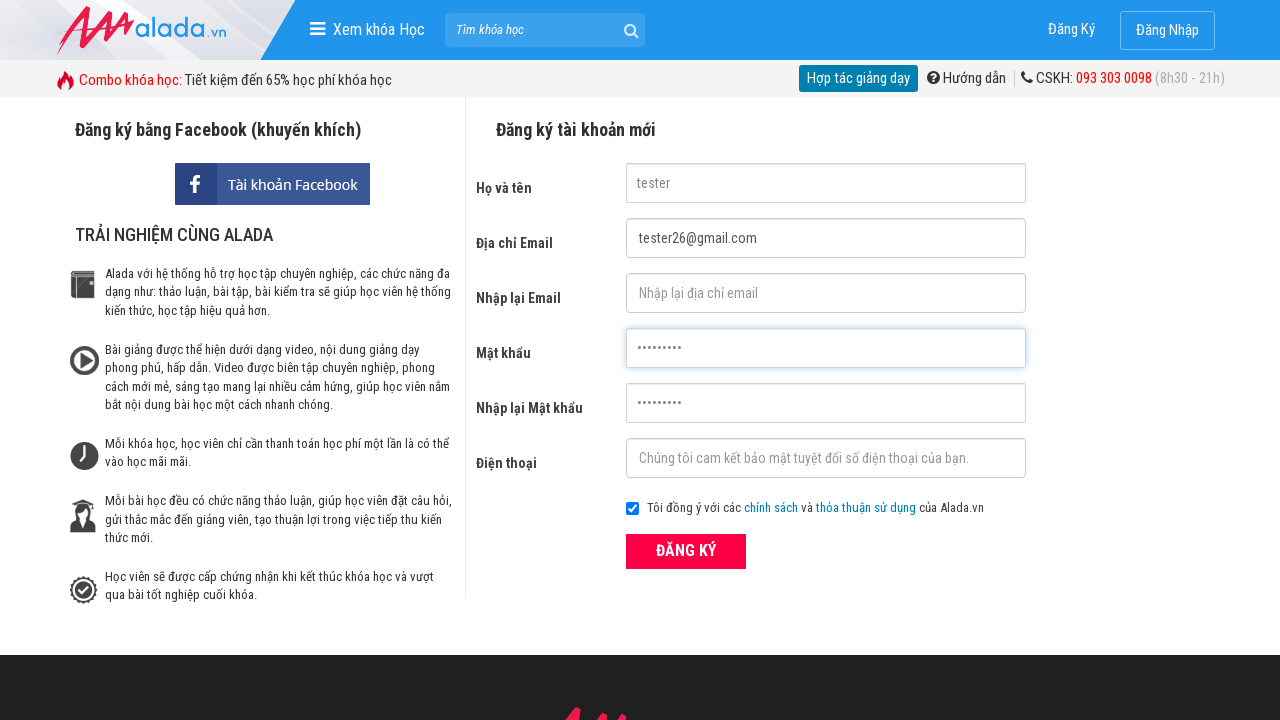

Filled phone field with '0351234567' on #txtPhone
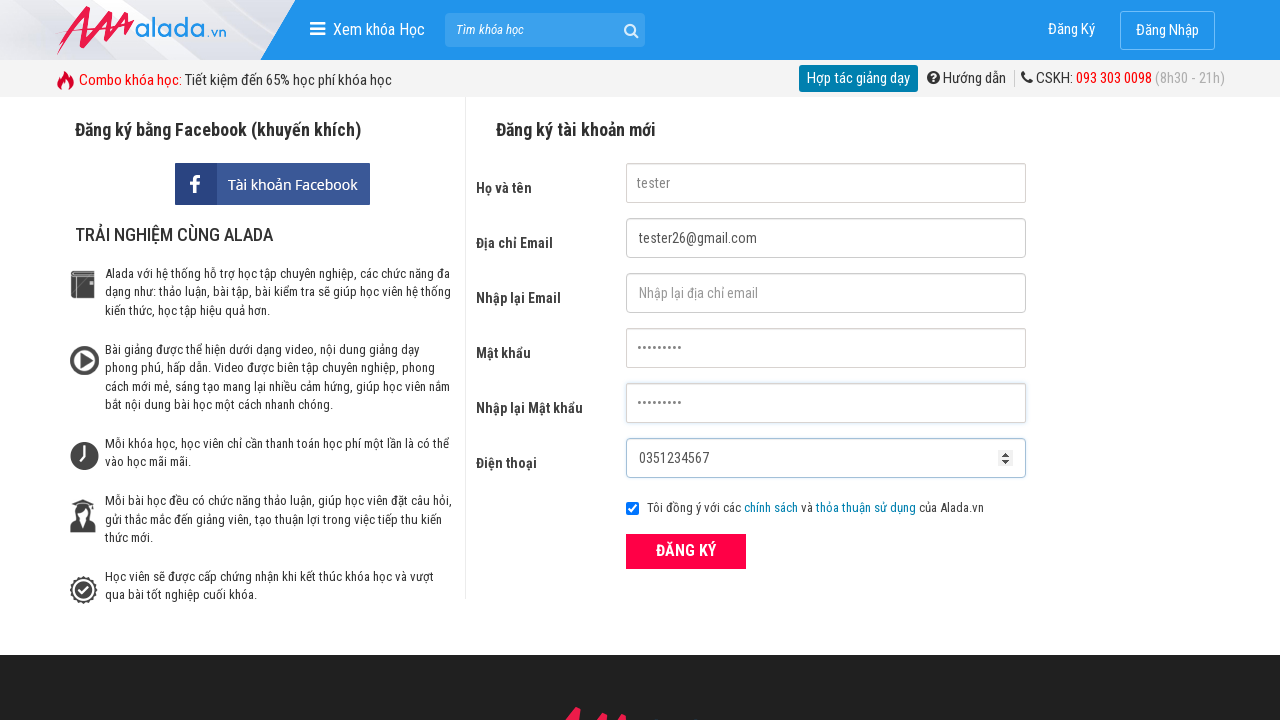

Filled confirm email field with mismatched email 'tmh@gmail.com' on #txtCEmail
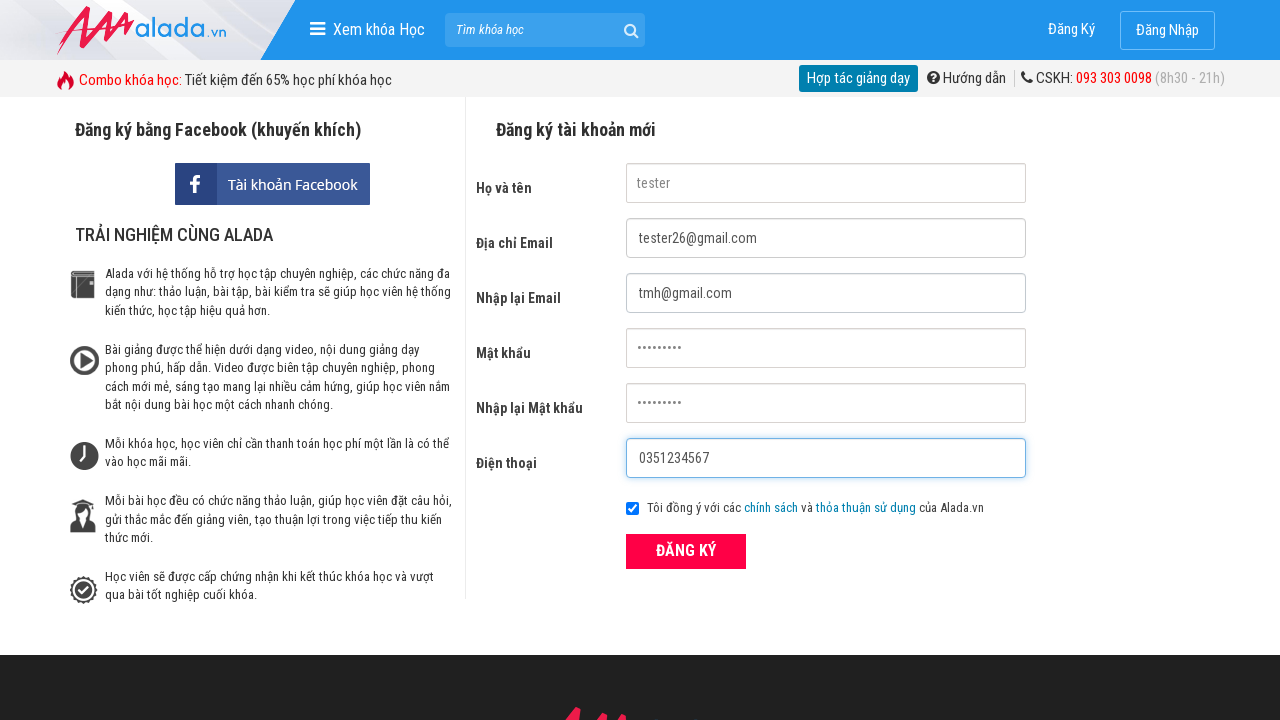

Clicked register button at (686, 551) on xpath=//div[contains(@class,'frmRegister')]//button[text()='ĐĂNG KÝ']
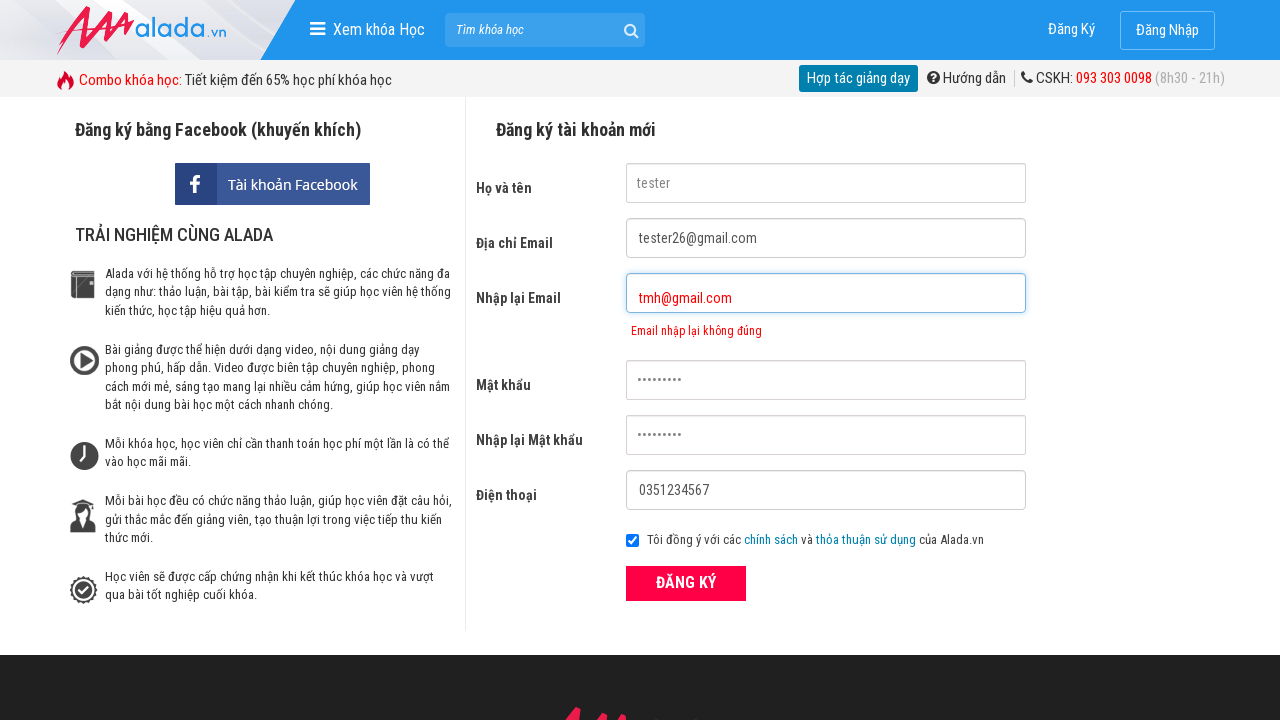

Confirm email error message appeared
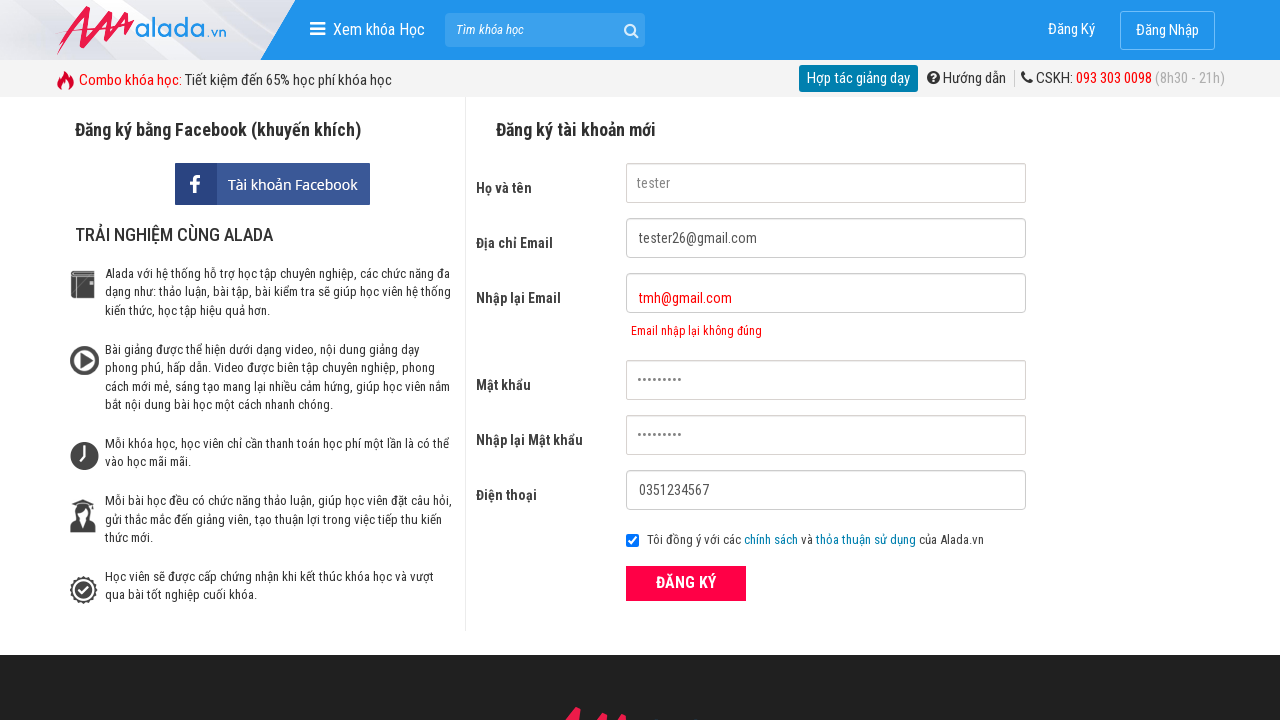

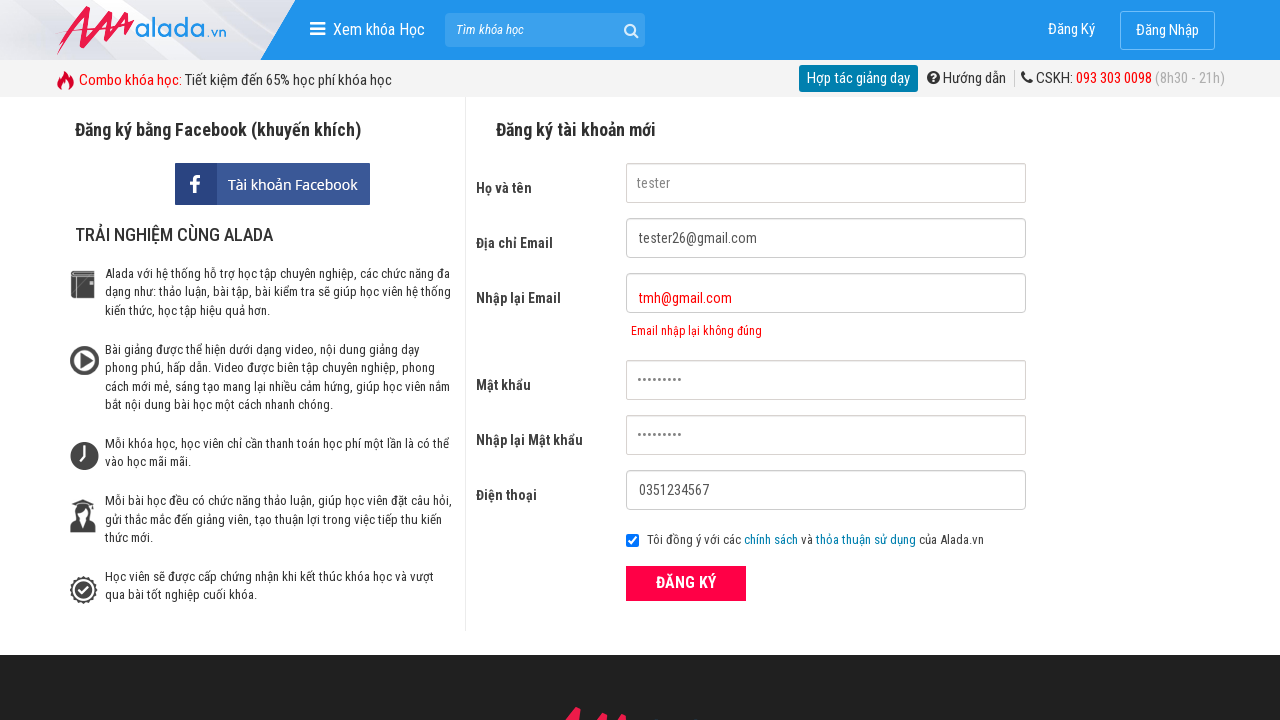